Tests a dropdown selection exercise where two numbers are displayed, and the user must select their sum from a dropdown menu, then submit the form.

Starting URL: https://suninjuly.github.io/selects2.html

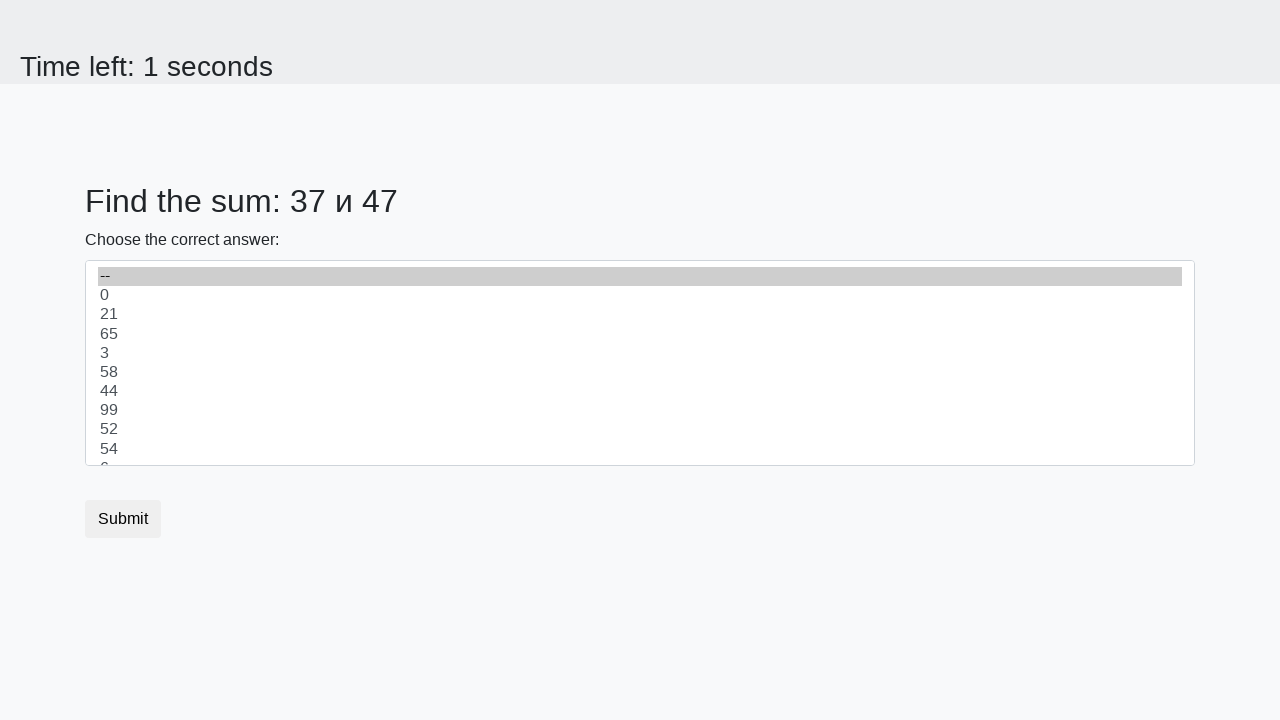

Retrieved first number from page
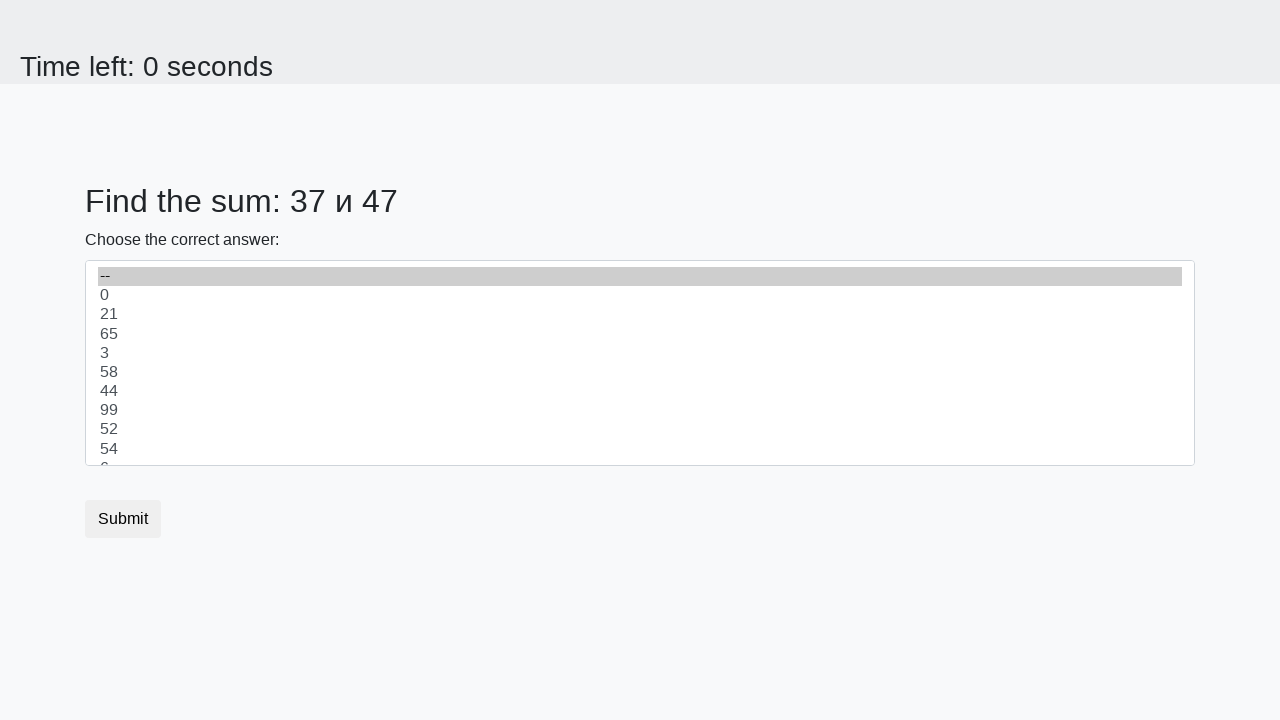

Retrieved second number from page
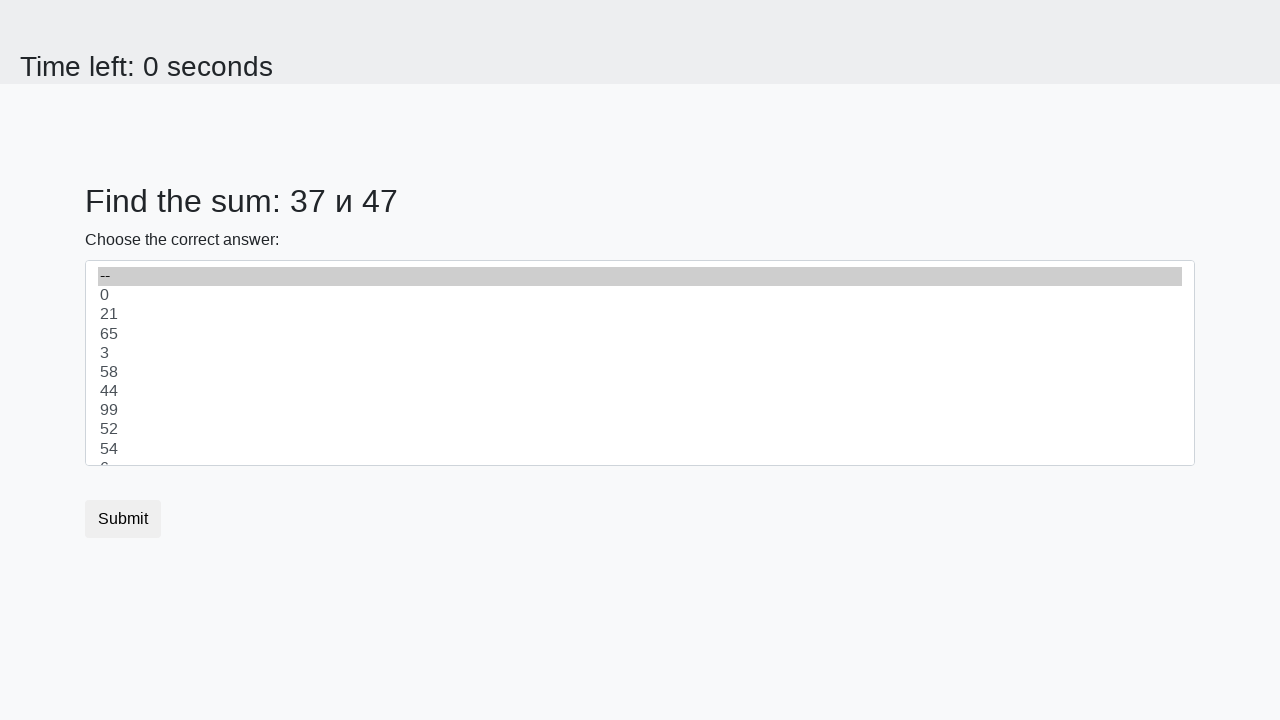

Calculated sum of numbers: 84
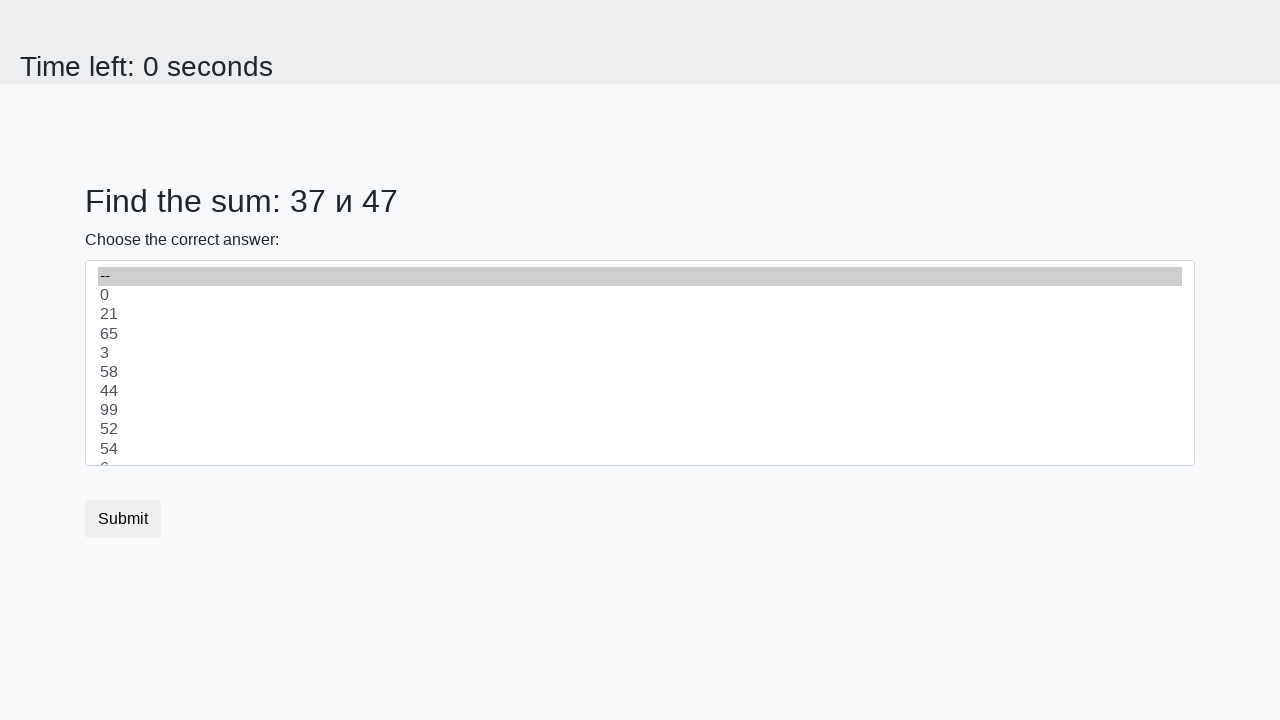

Selected sum value '84' from dropdown menu on #dropdown
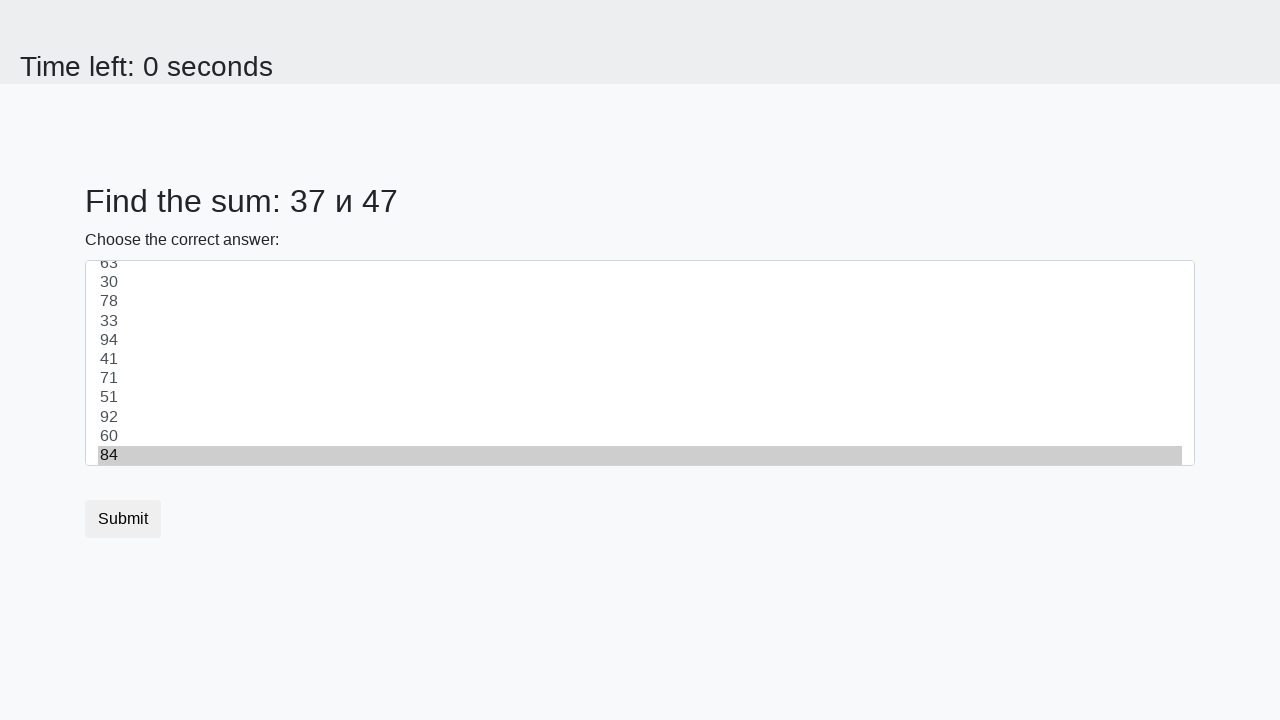

Clicked submit button to complete the exercise at (123, 519) on button.btn
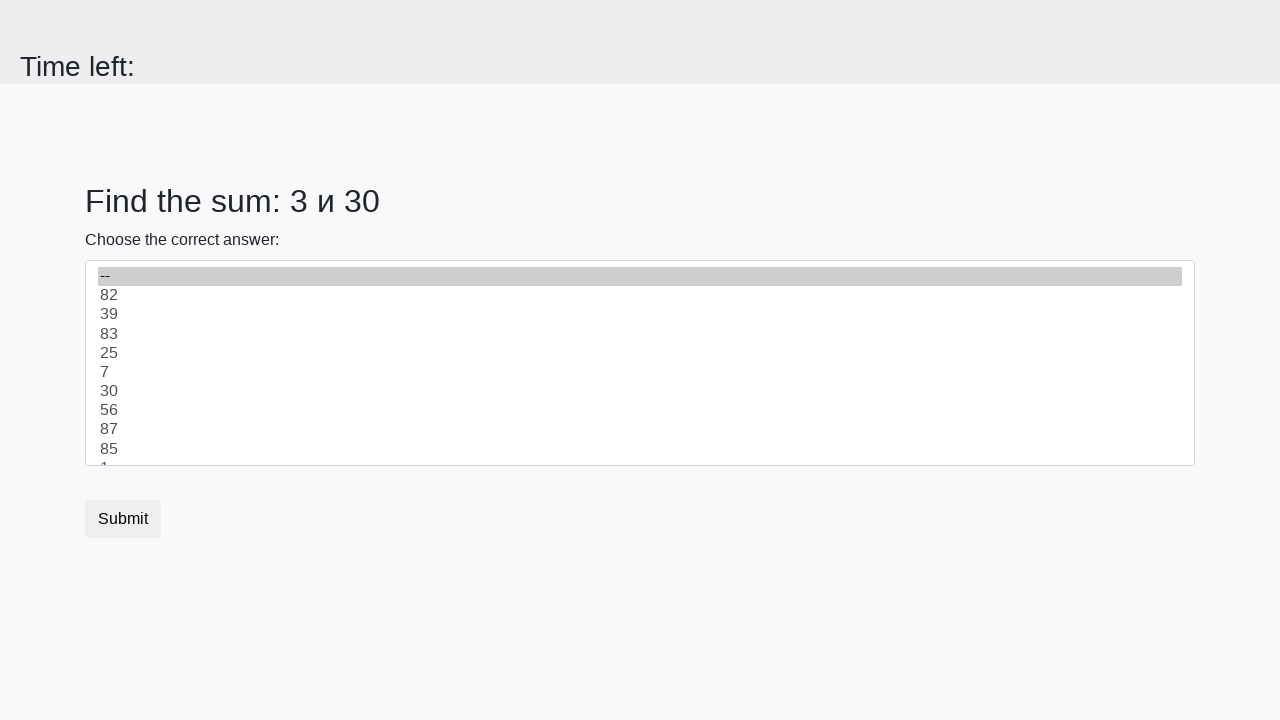

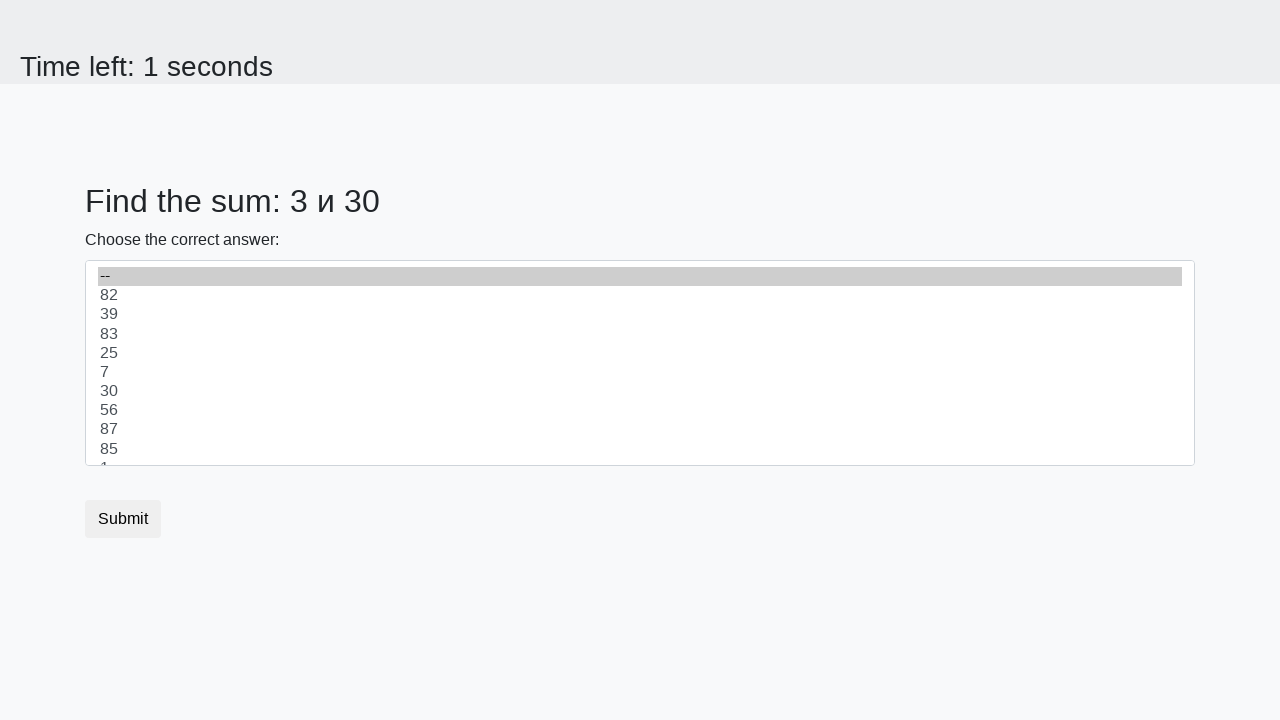